Tests an e-commerce shopping flow by adding specific vegetables (Cucumber, Brocolli, Beetroot) to cart, proceeding to checkout, and applying a promo code to verify the discount functionality.

Starting URL: https://rahulshettyacademy.com/seleniumPractise/

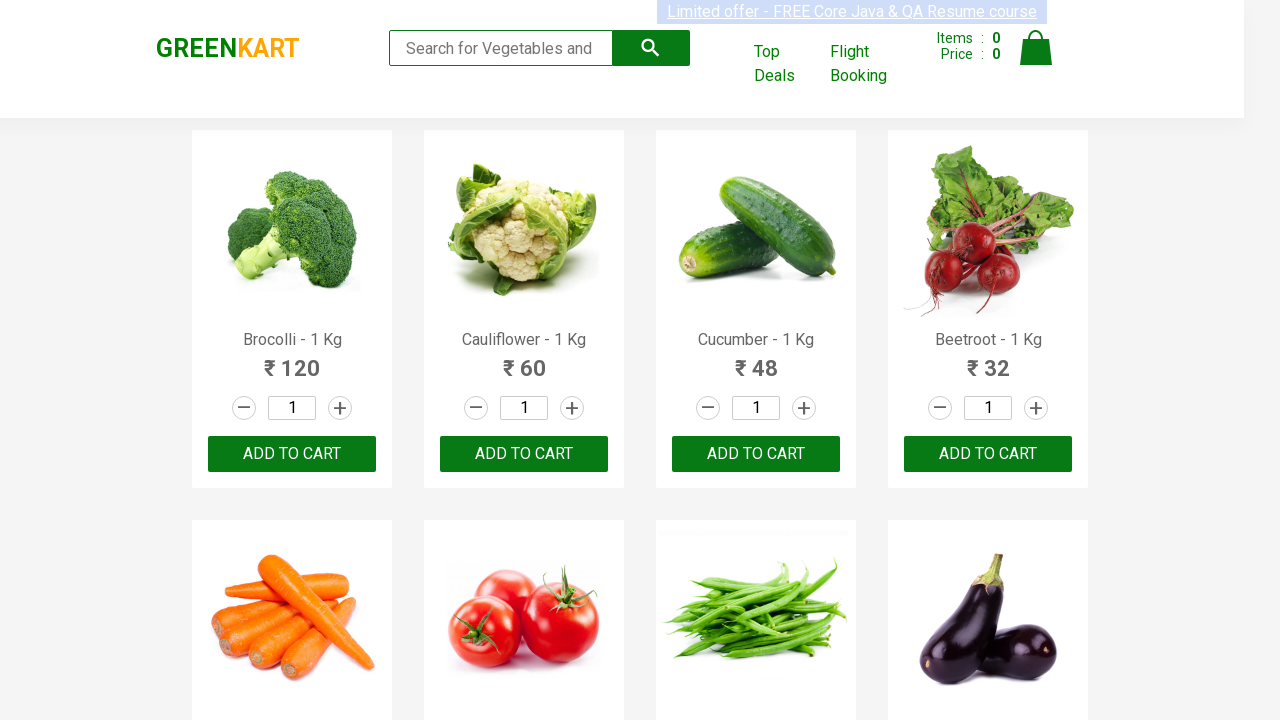

Waited for product names to load
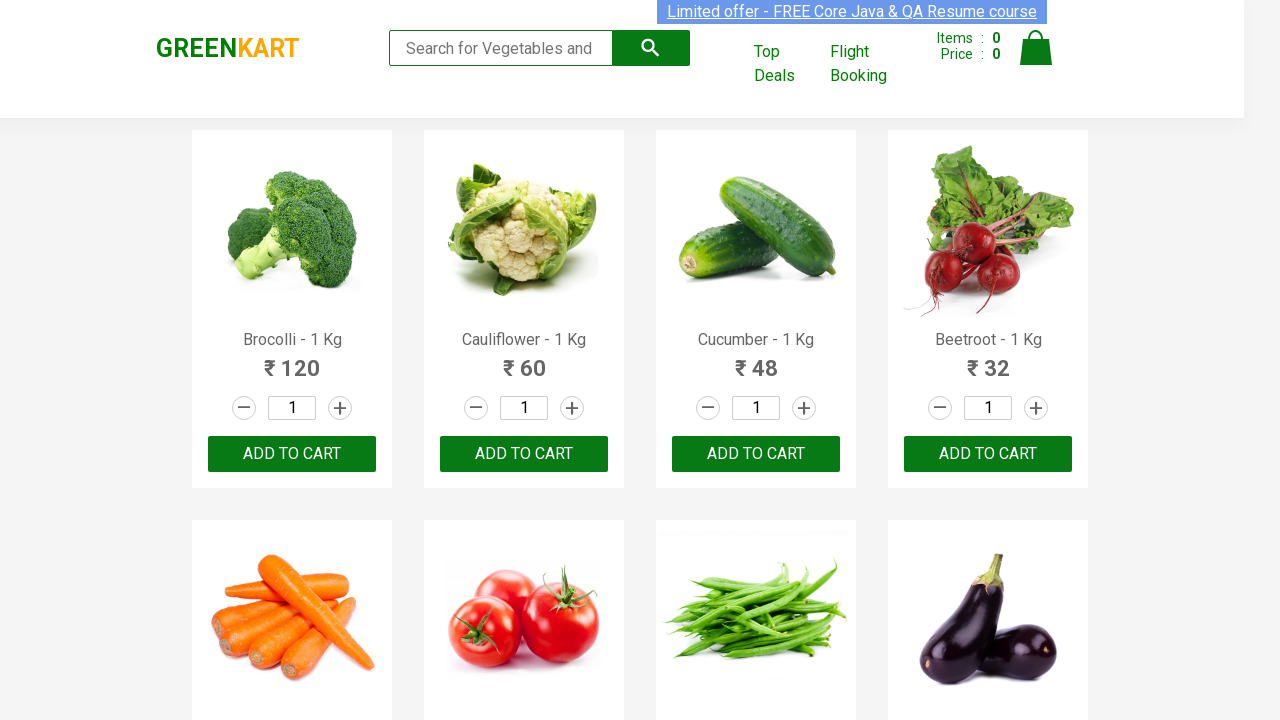

Retrieved all product elements from the page
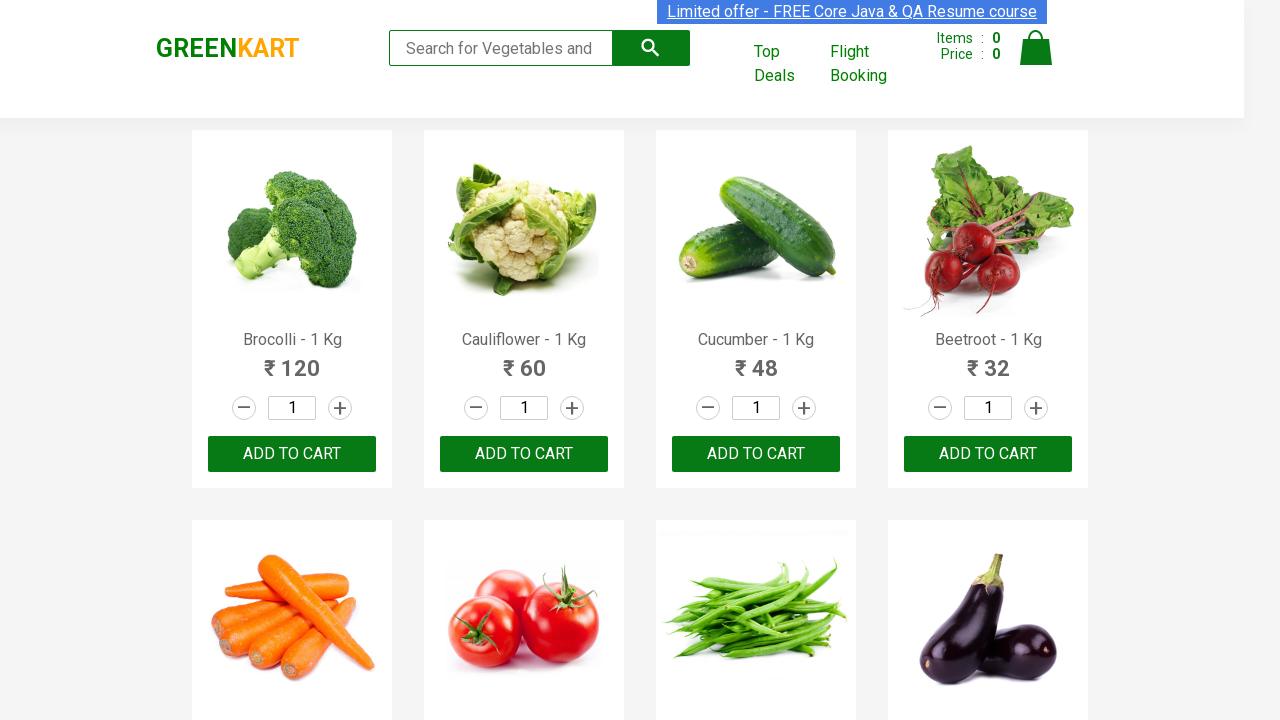

Added Brocolli to cart at (292, 454) on xpath=//div[@class='product-action']/button >> nth=0
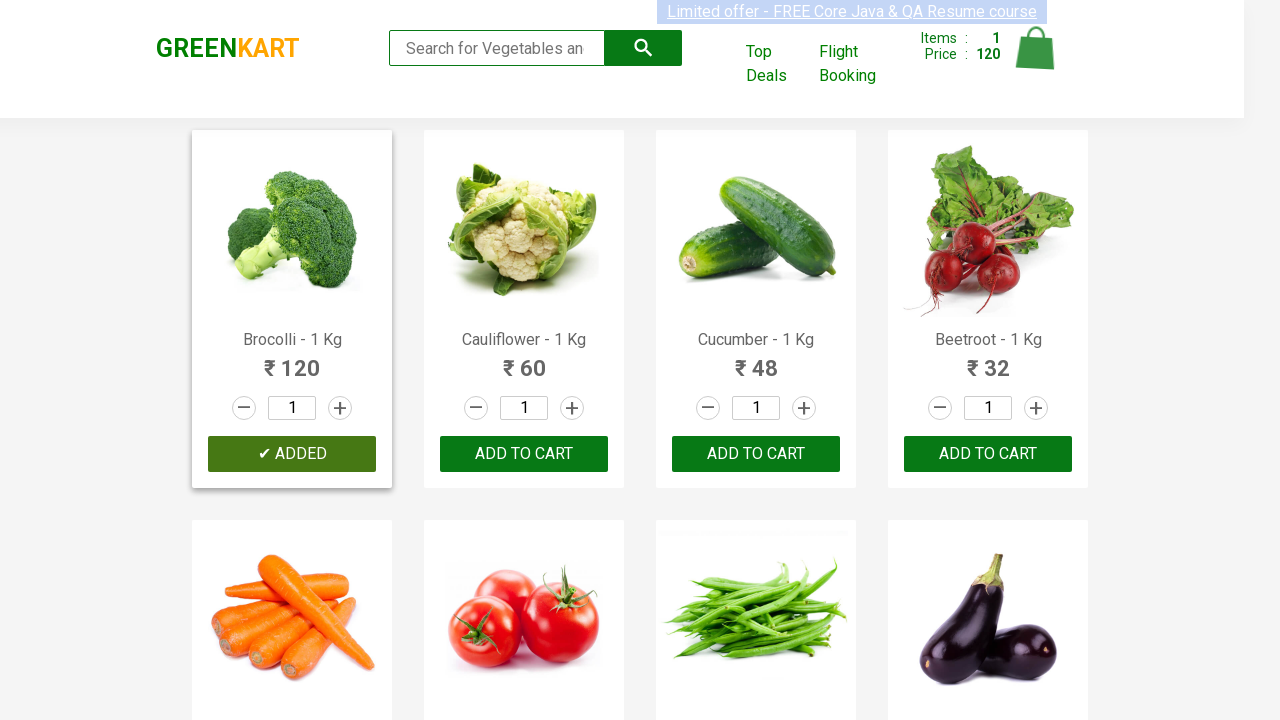

Added Cucumber to cart at (756, 454) on xpath=//div[@class='product-action']/button >> nth=2
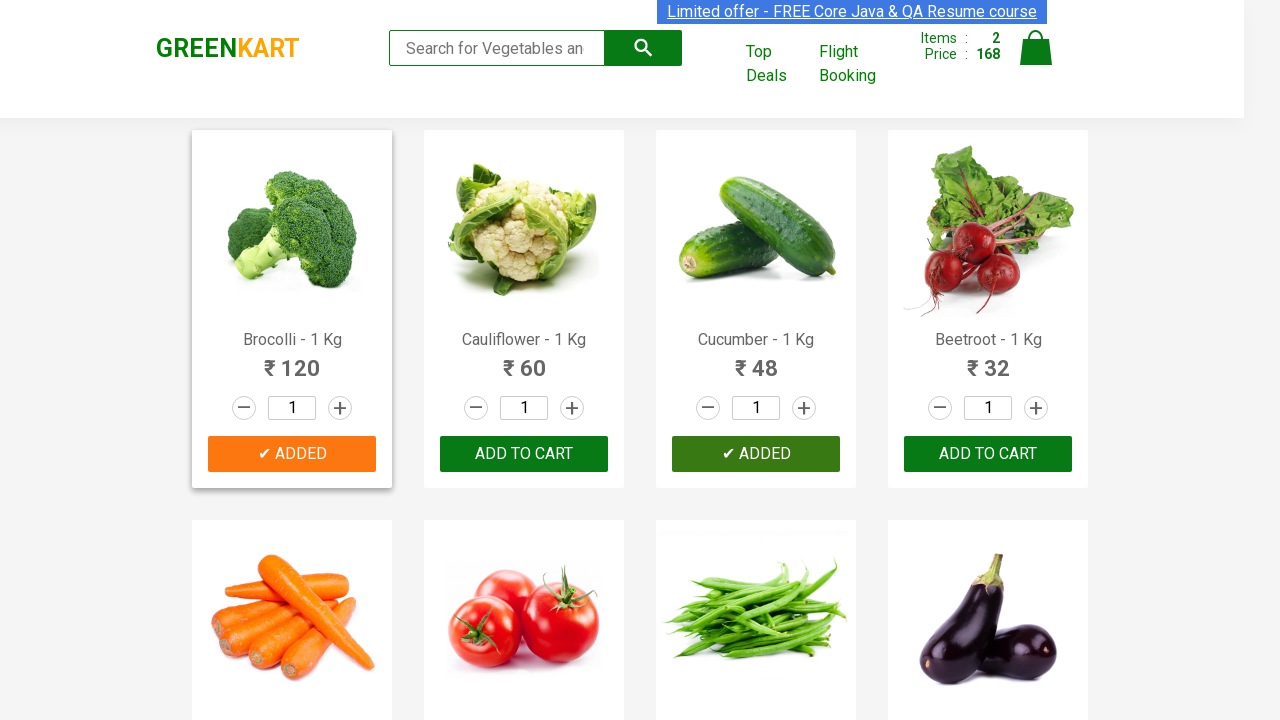

Added Beetroot to cart at (988, 454) on xpath=//div[@class='product-action']/button >> nth=3
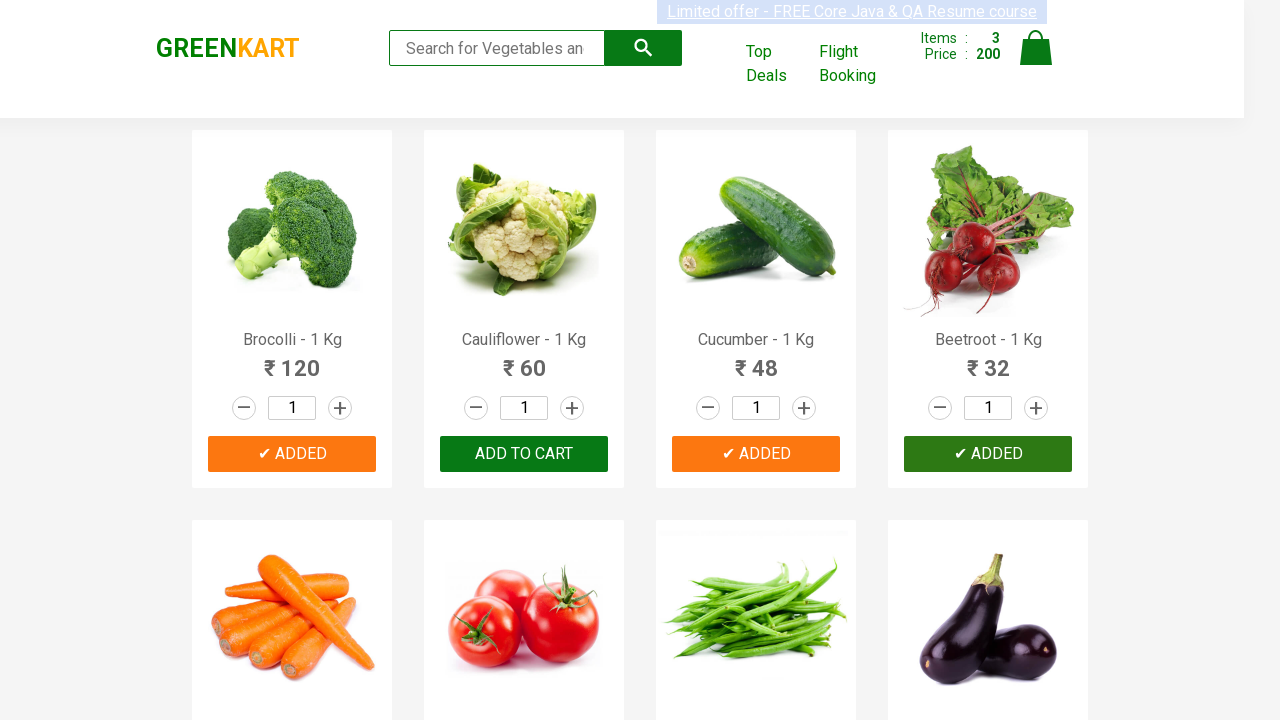

Clicked on cart icon to view cart at (1036, 48) on img[alt='Cart']
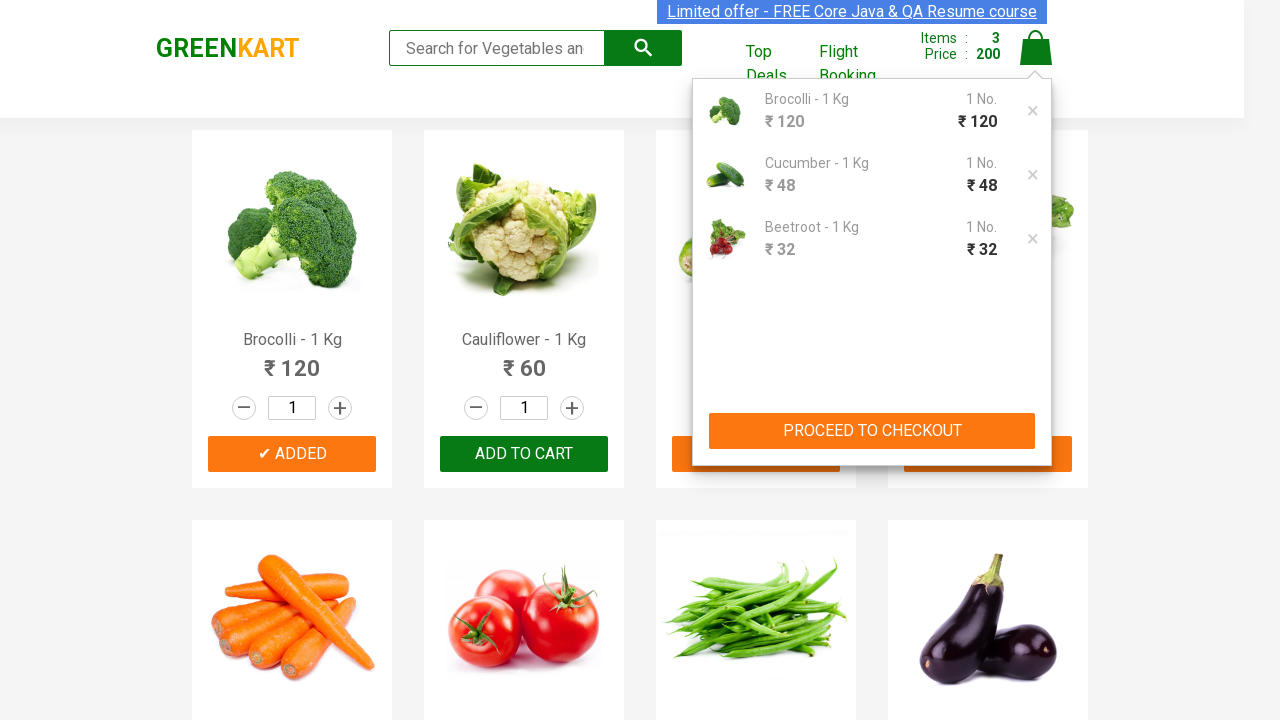

Clicked PROCEED TO CHECKOUT button at (872, 431) on xpath=//button[contains(text(),'PROCEED TO CHECKOUT')]
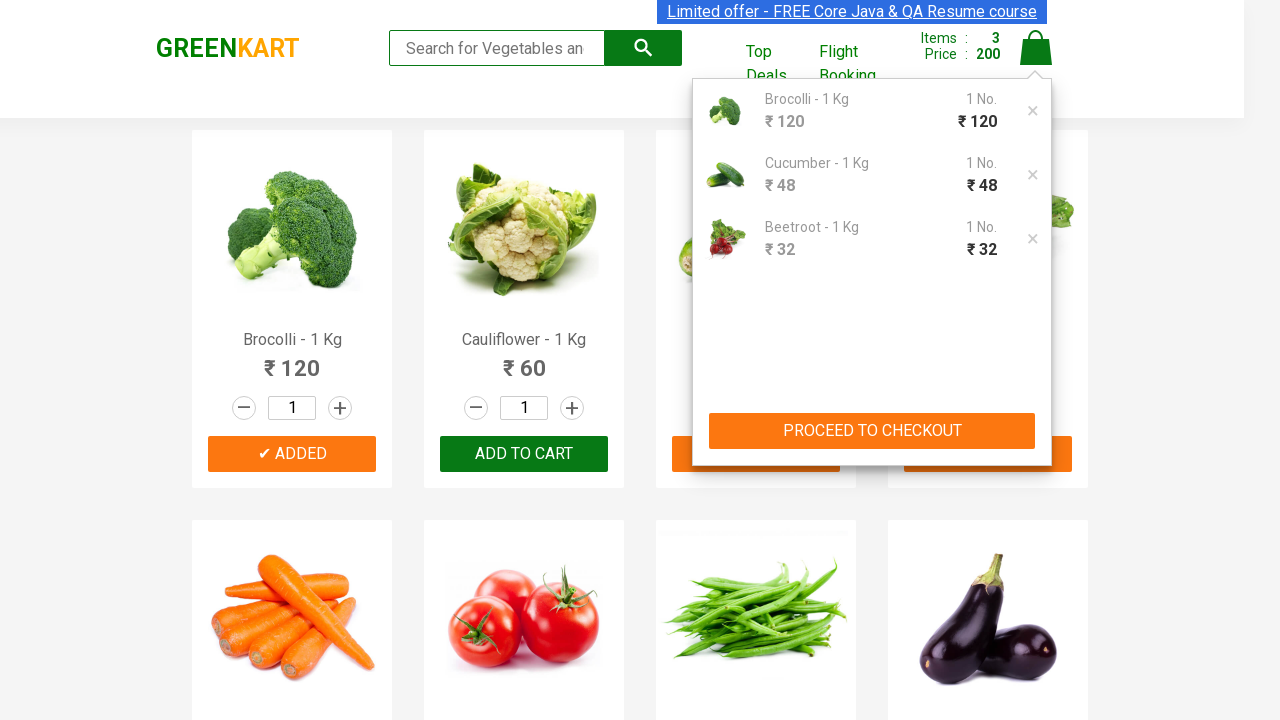

Waited for promo code input field to appear
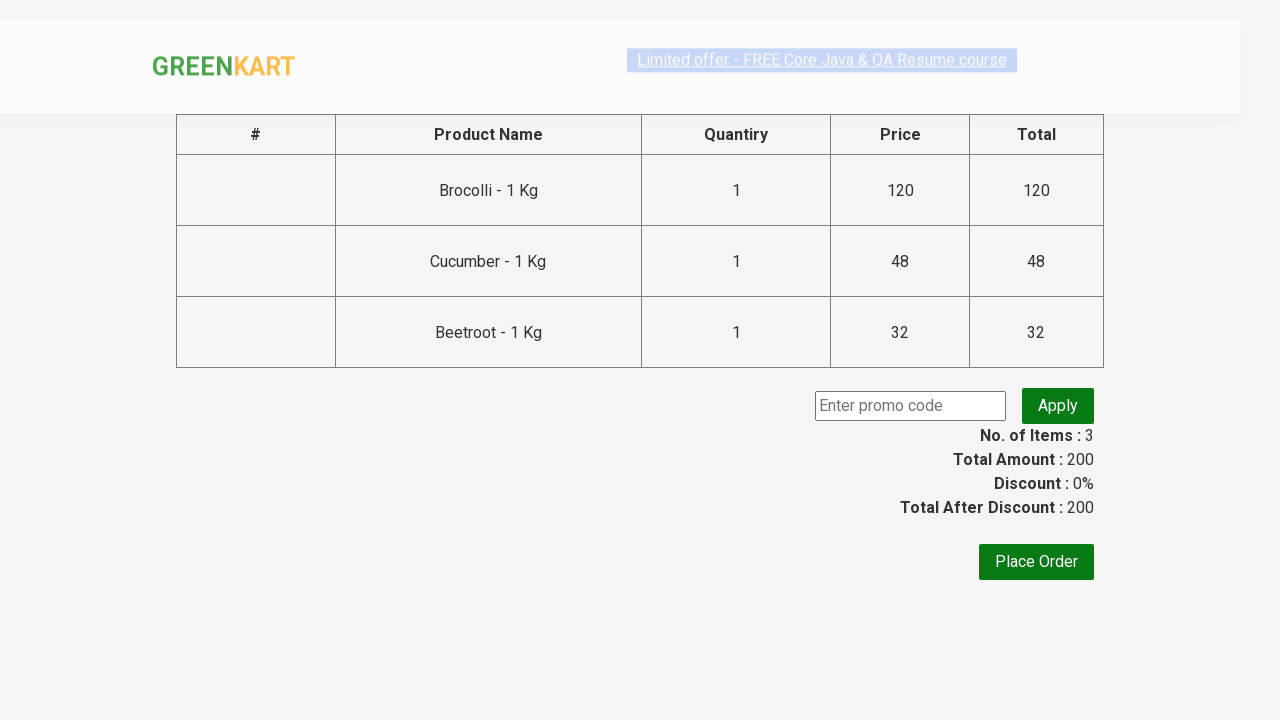

Entered promo code 'rahulshettyacademy' on input.promoCode
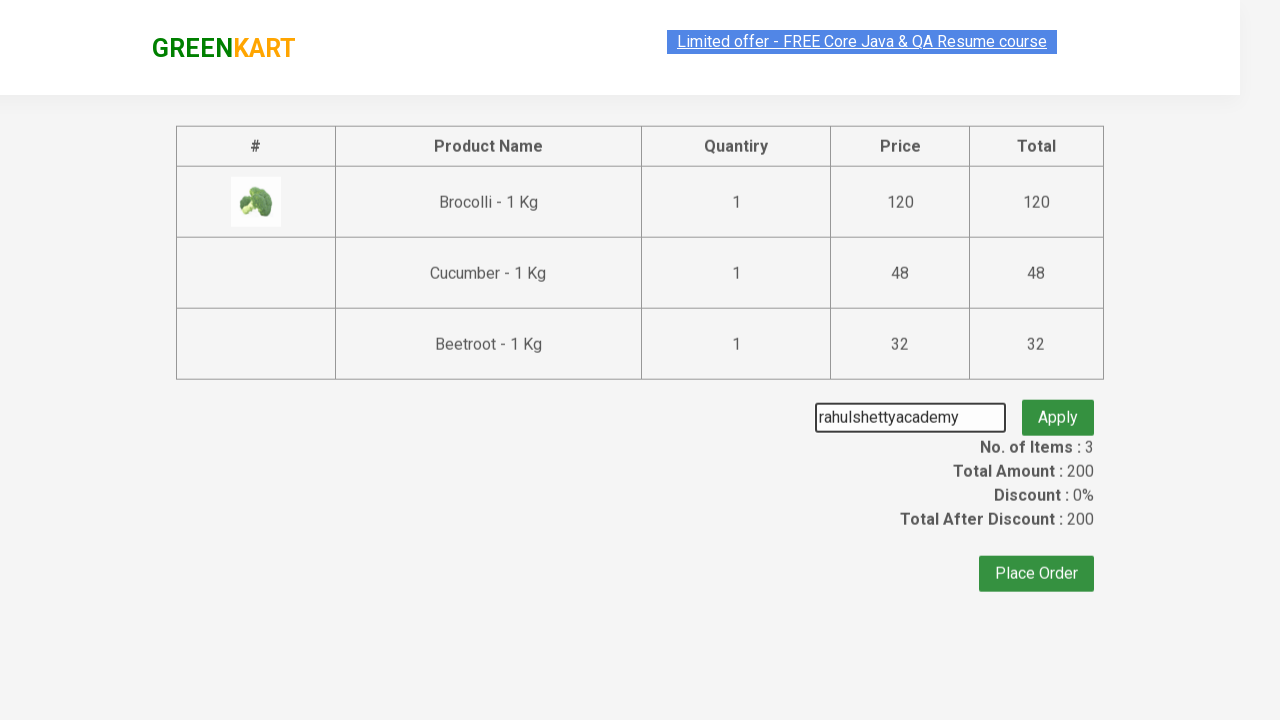

Clicked apply promo button at (1058, 406) on button.promoBtn
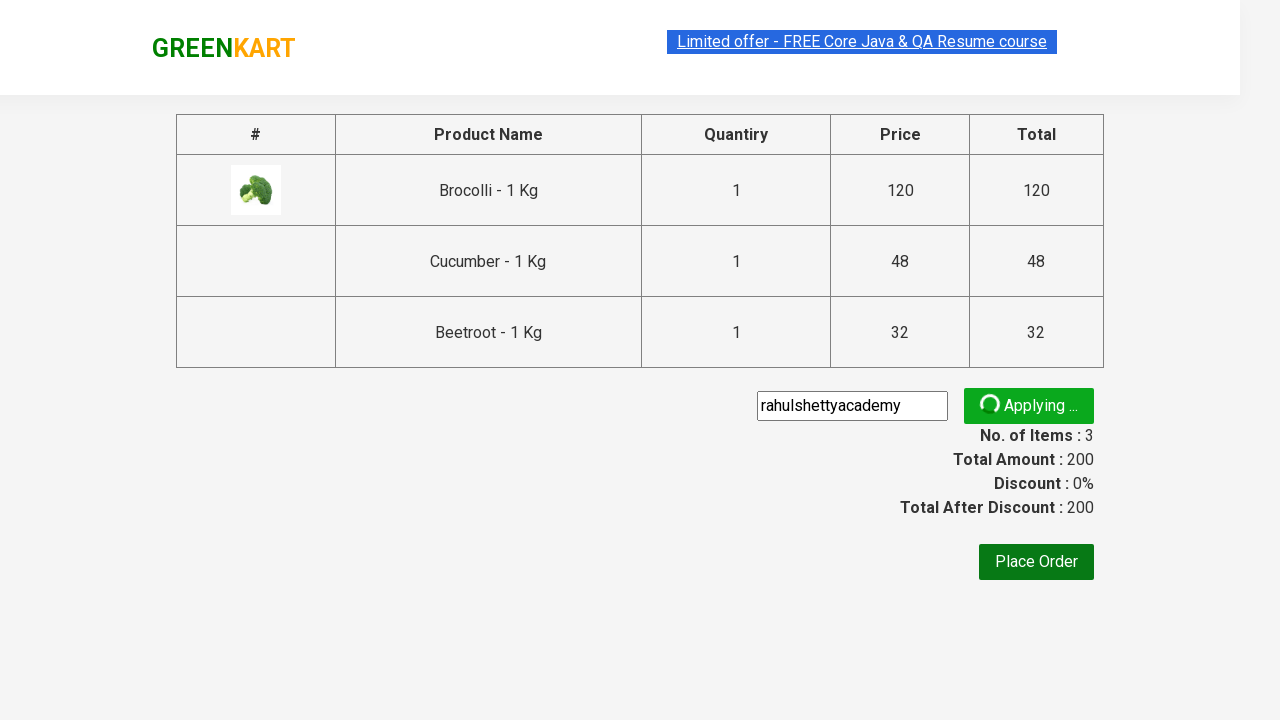

Waited for promo discount info to display
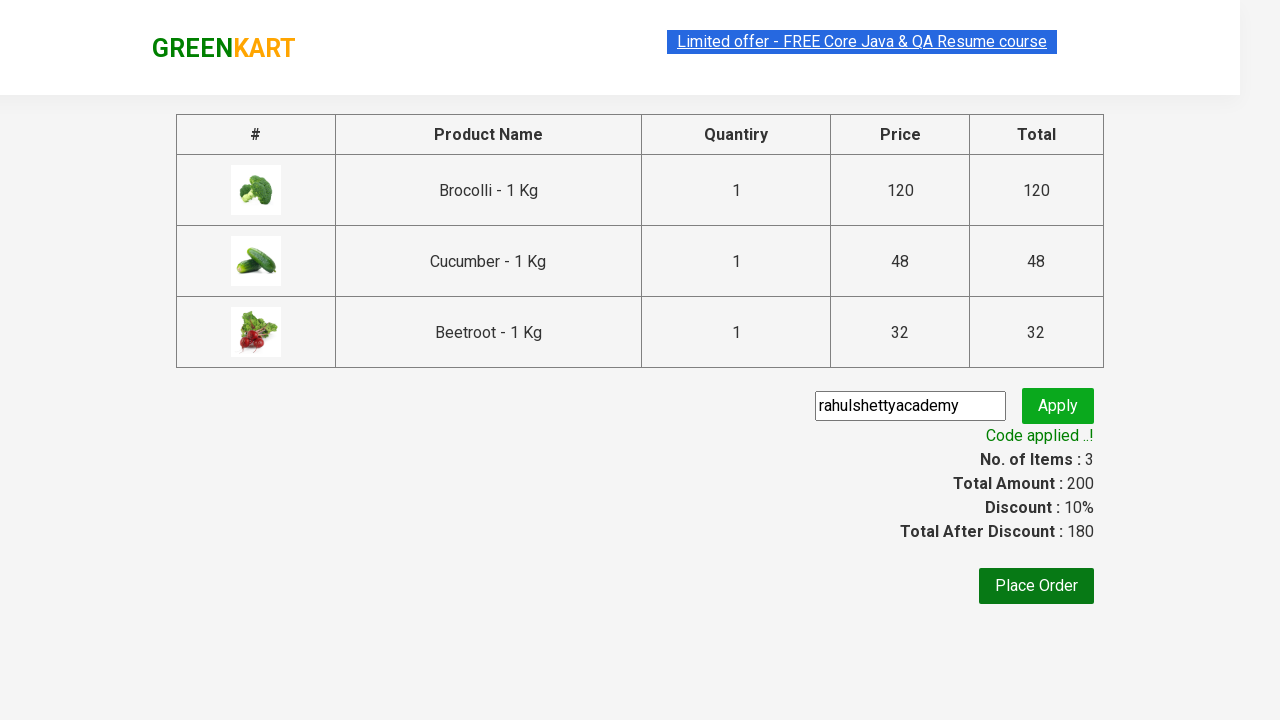

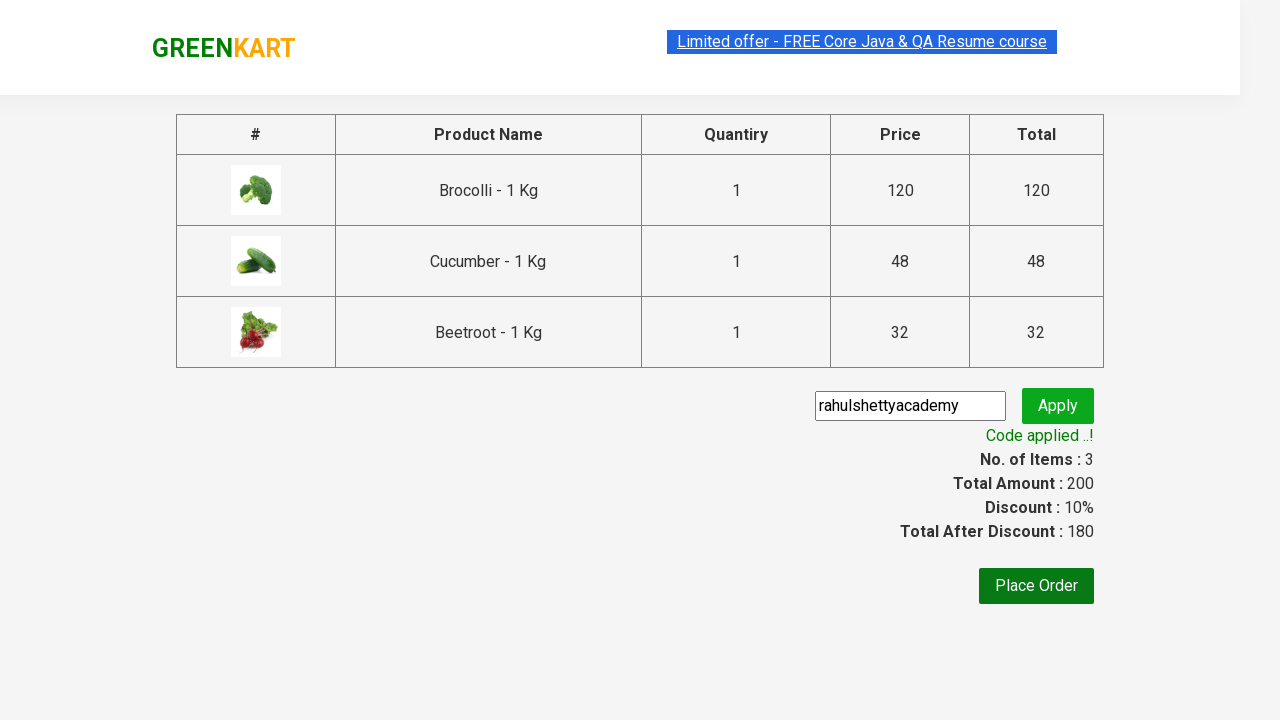